Tests a data types form by filling all fields except zip code (left empty), submitting the form, and verifying that the zip code field shows an error state while all other fields show success state.

Starting URL: https://bonigarcia.dev/selenium-webdriver-java/data-types.html

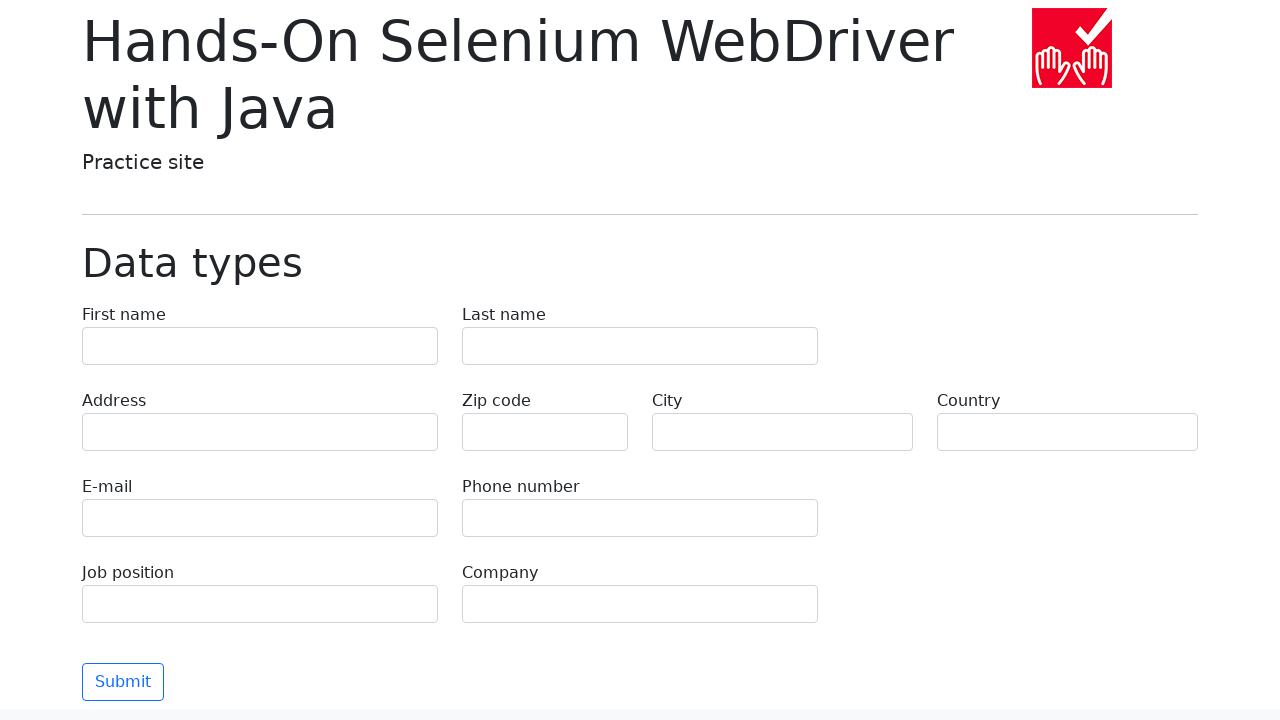

Filled first name field with 'Ivan' on input[name='first-name']
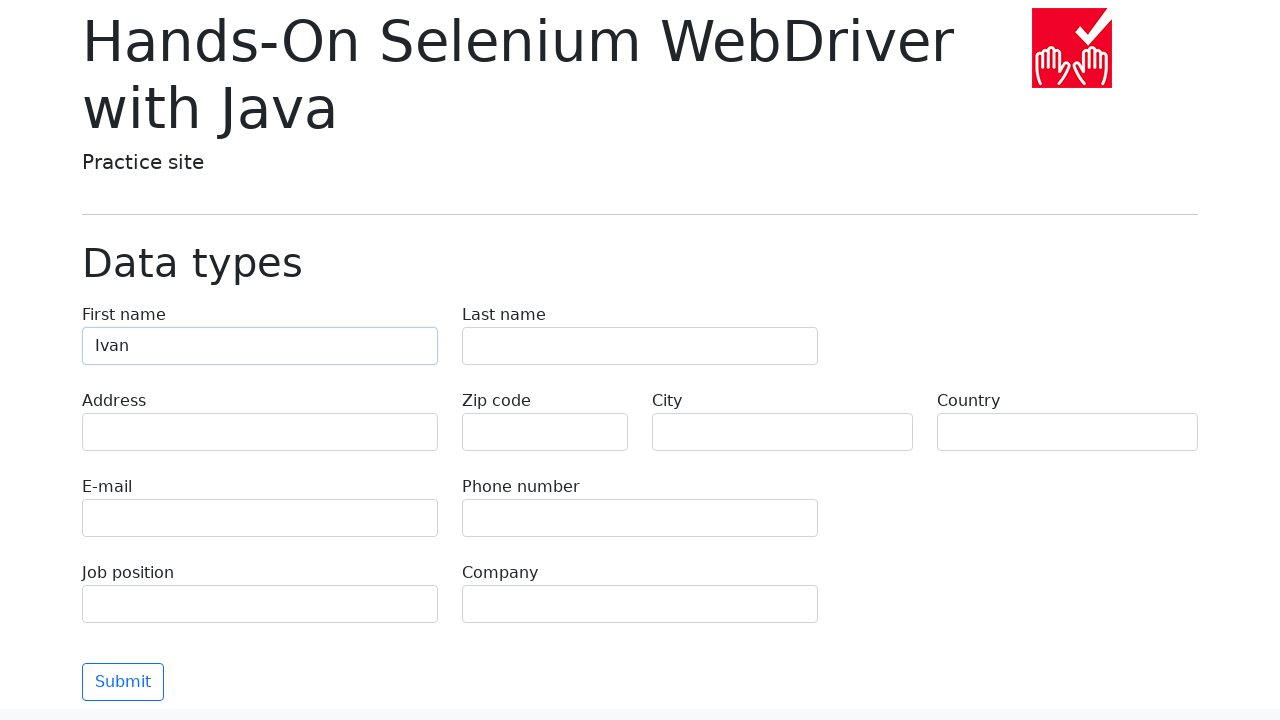

Filled last name field with 'Petrov' on input[name='last-name']
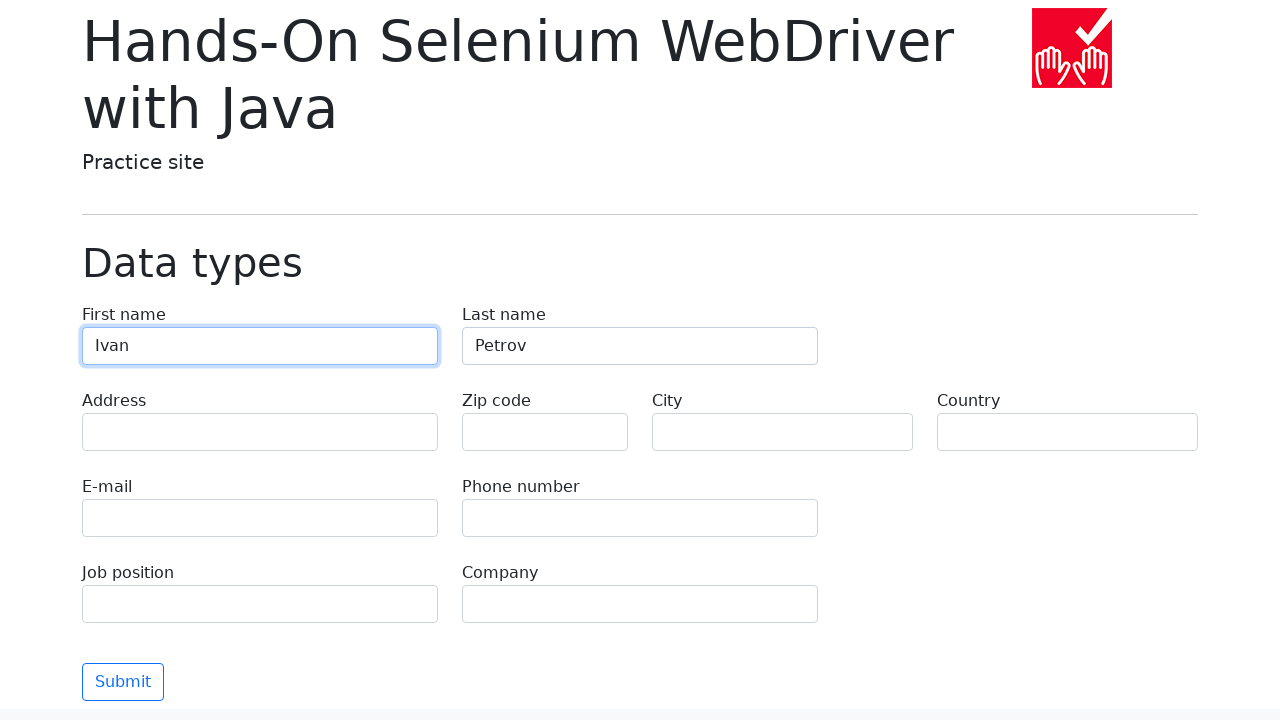

Filled address field with 'Lenin St, 55-3' on input[name='address']
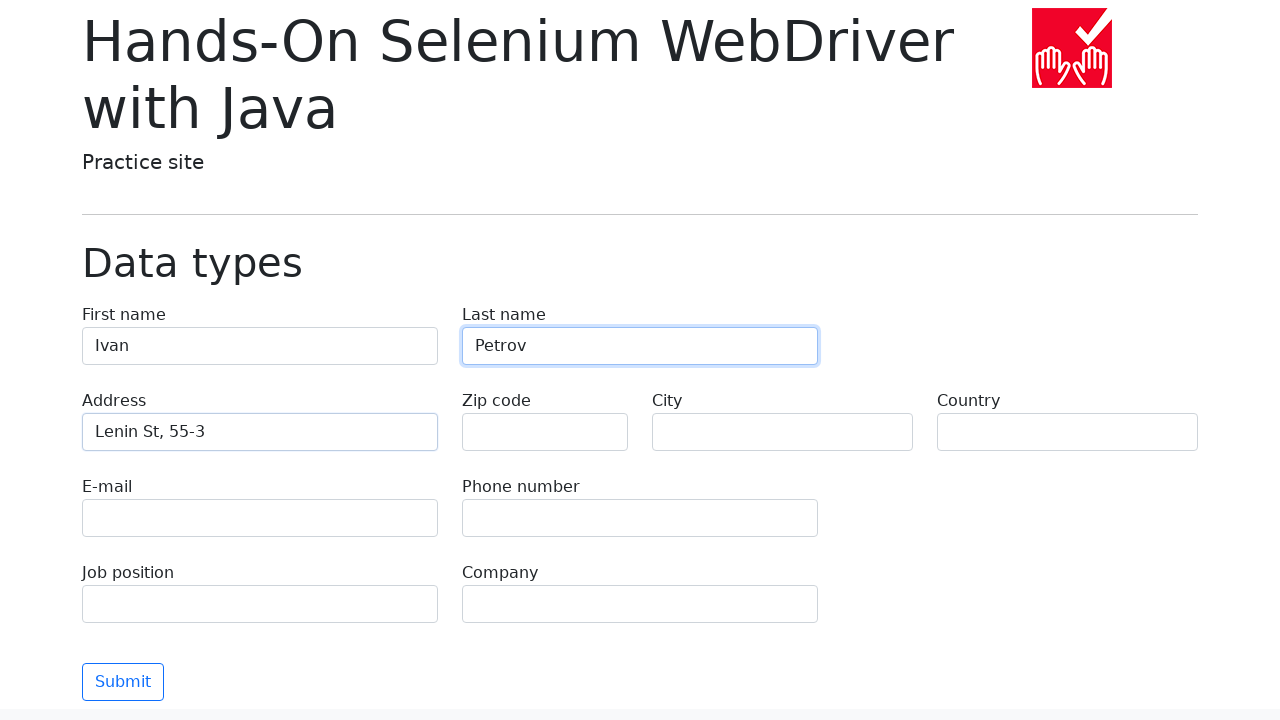

Filled email field with 'test@example.com' on input[name='e-mail']
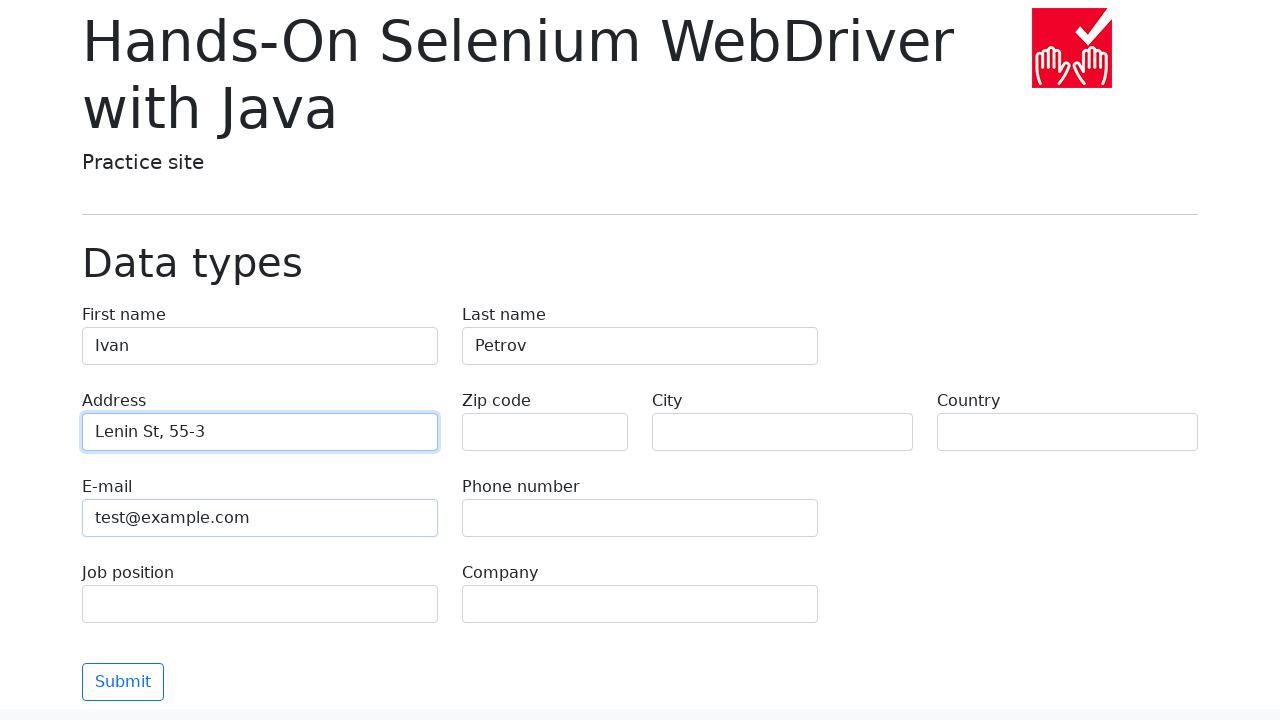

Filled phone field with '+79858999987' on input[name='phone']
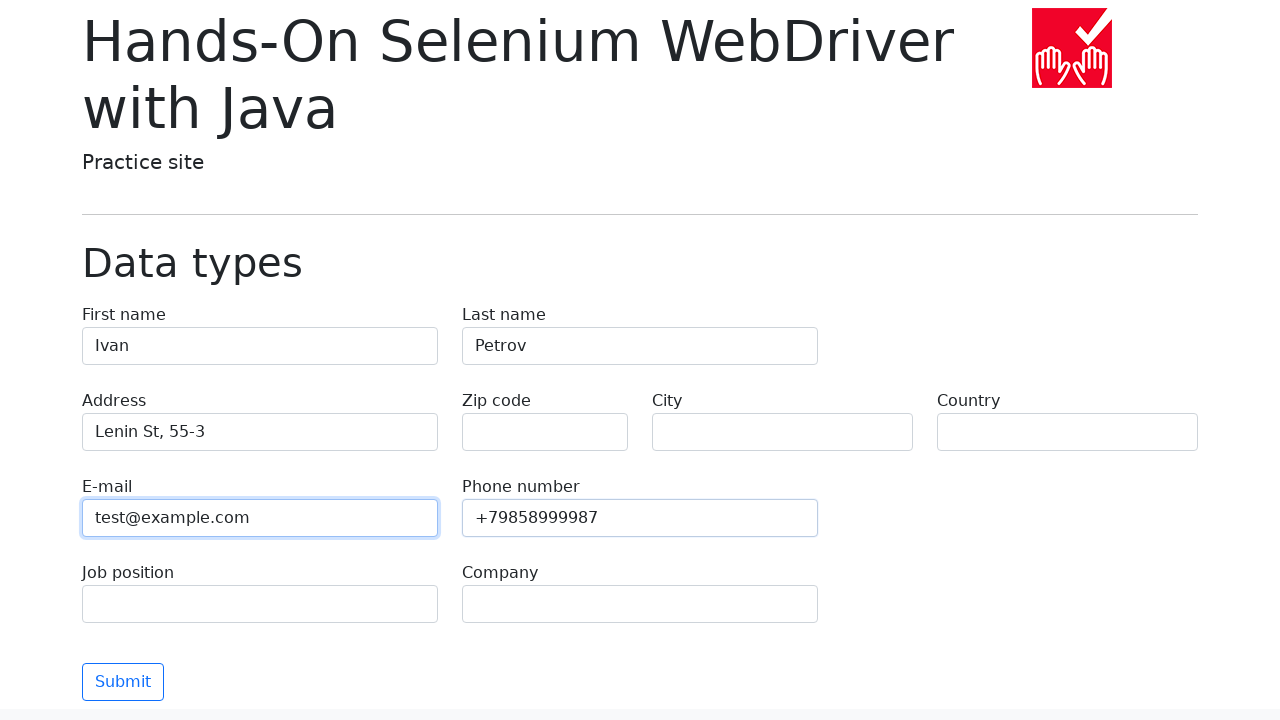

Left zip code field empty to trigger validation error on input[name='zip-code']
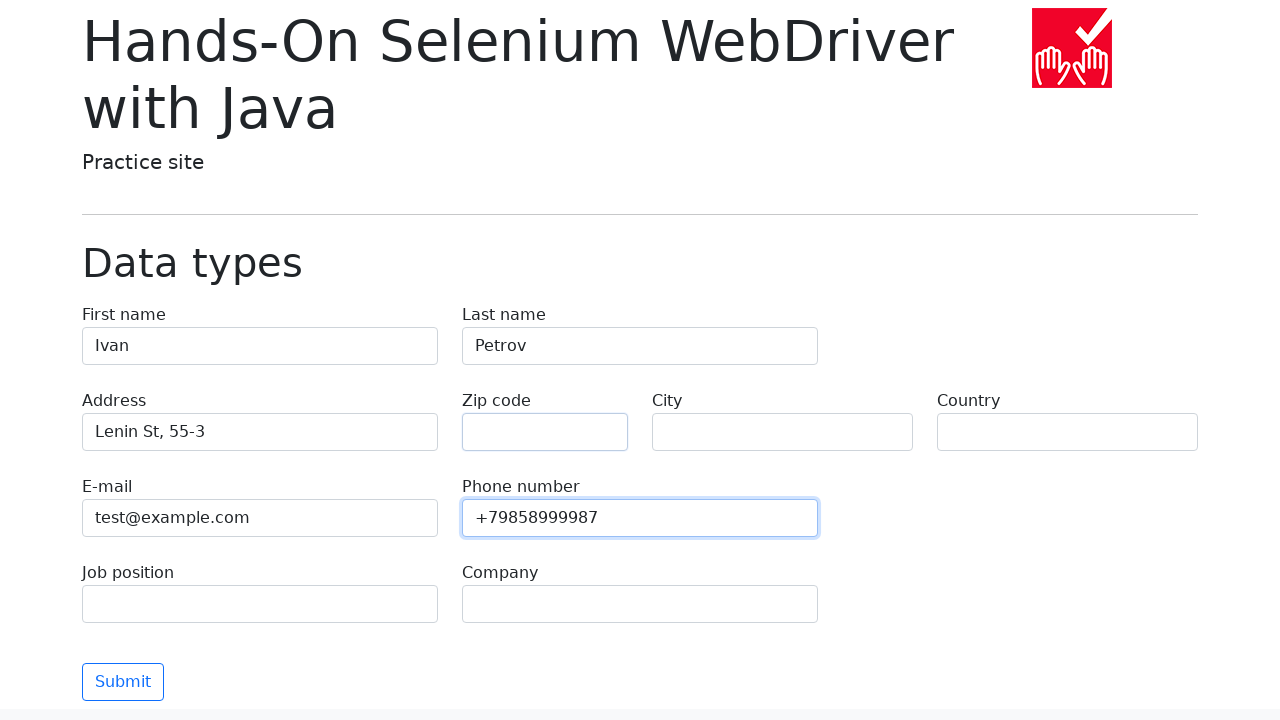

Filled city field with 'Moscow' on input[name='city']
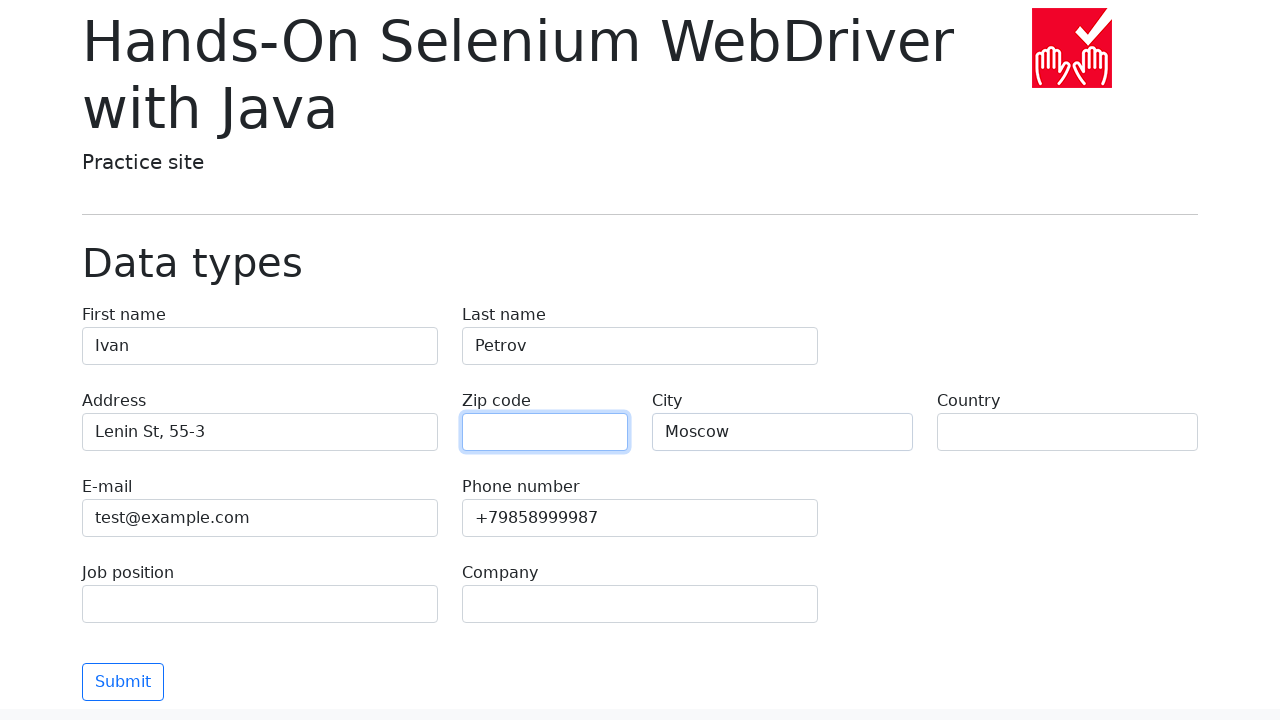

Filled country field with 'Russia' on input[name='country']
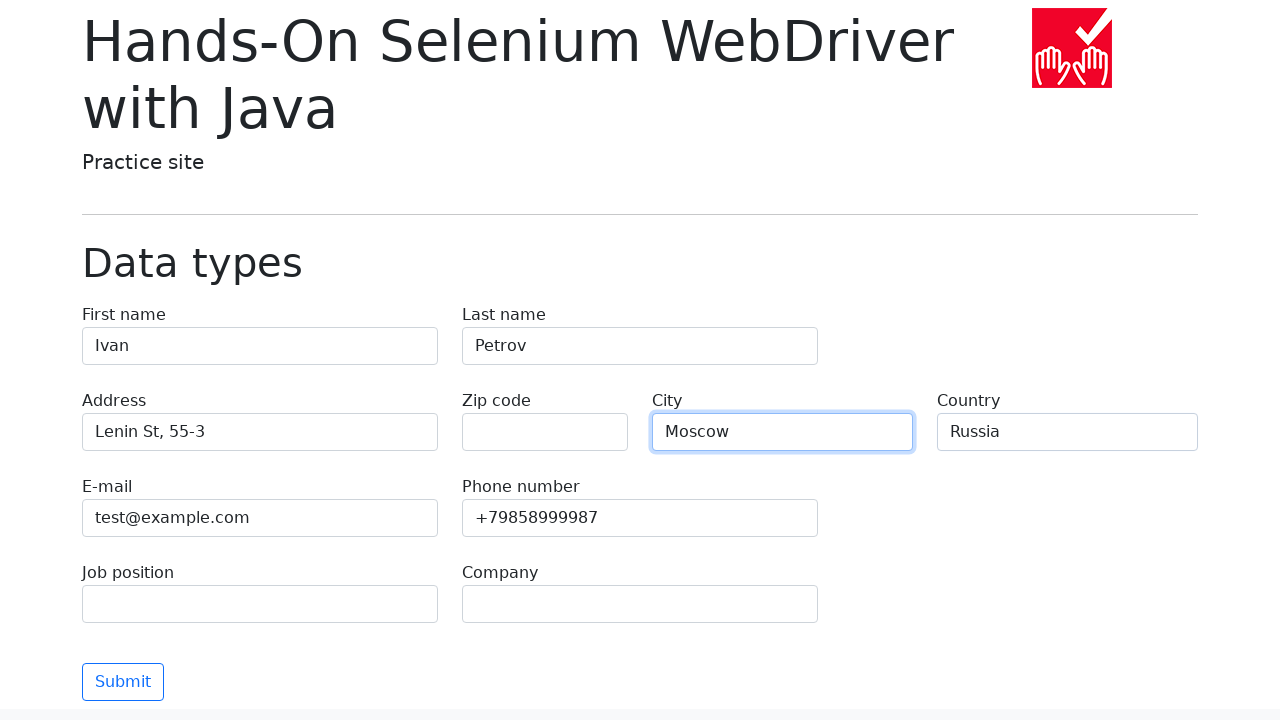

Filled job position field with 'QA Engineer' on input[name='job-position']
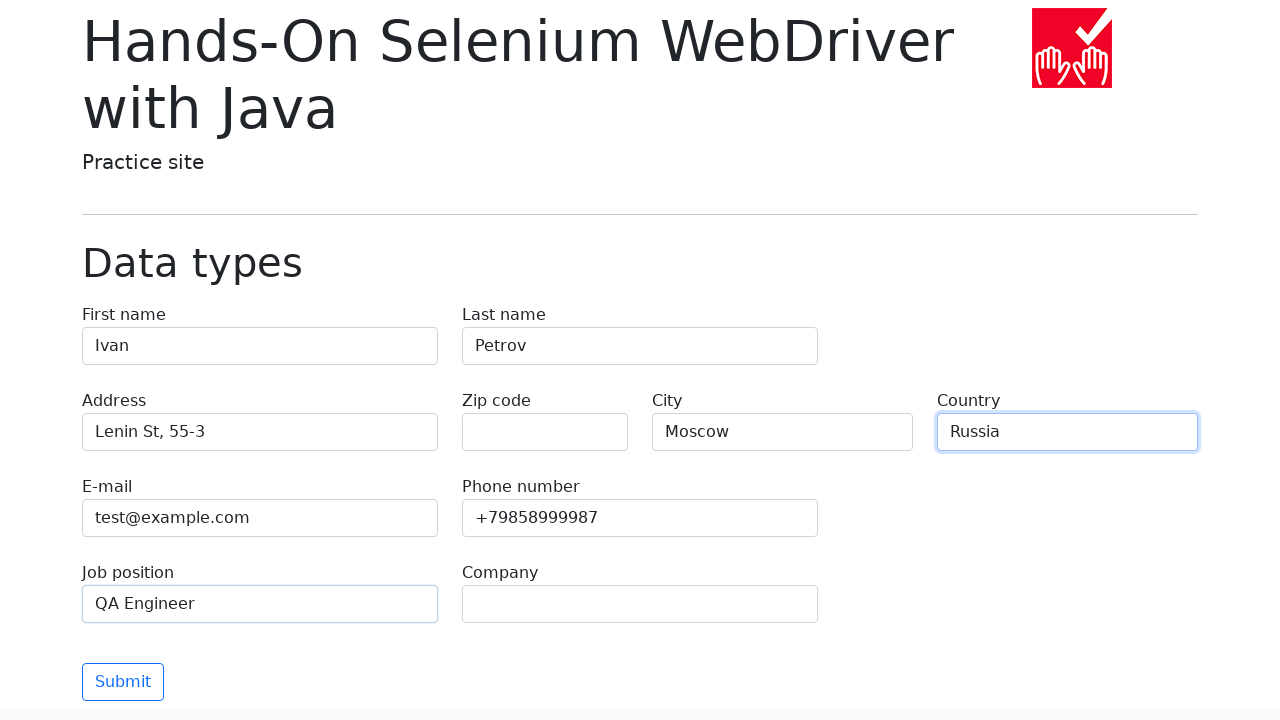

Filled company field with 'TechCorp' on input[name='company']
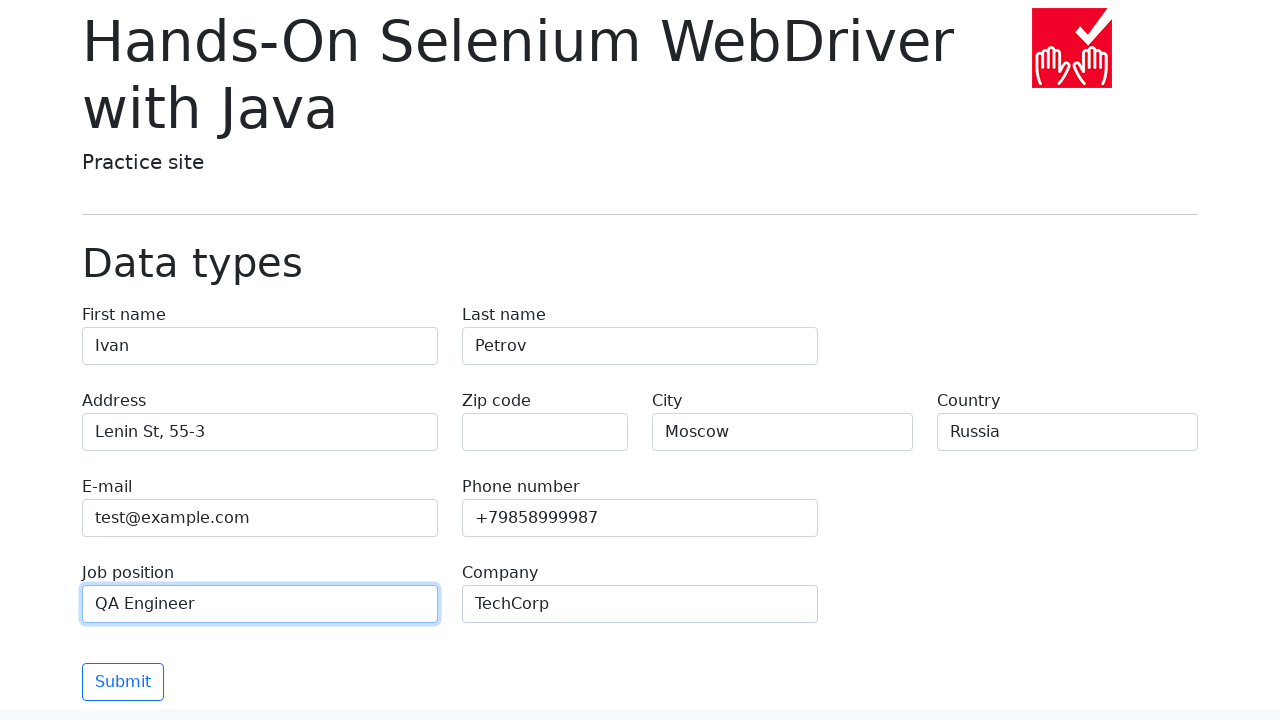

Clicked the submit button to submit the form at (123, 682) on button[type='submit']
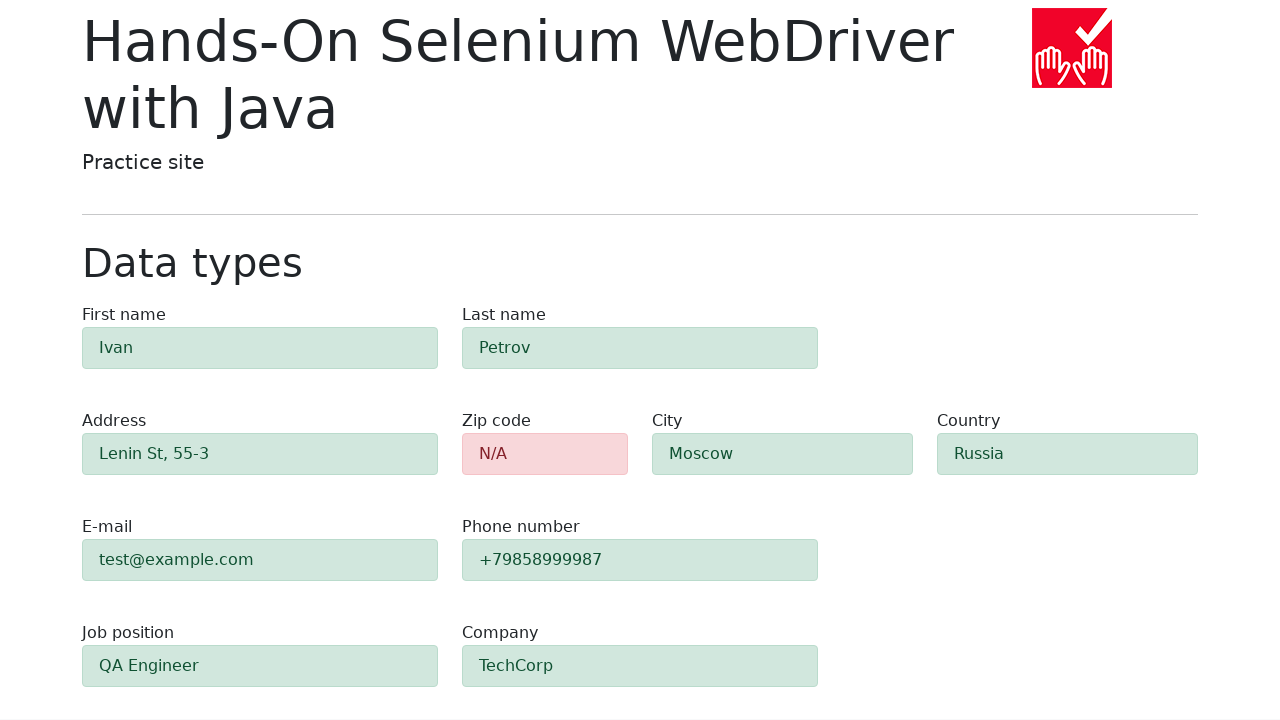

Waited for zip code field to show error state (alert-danger class)
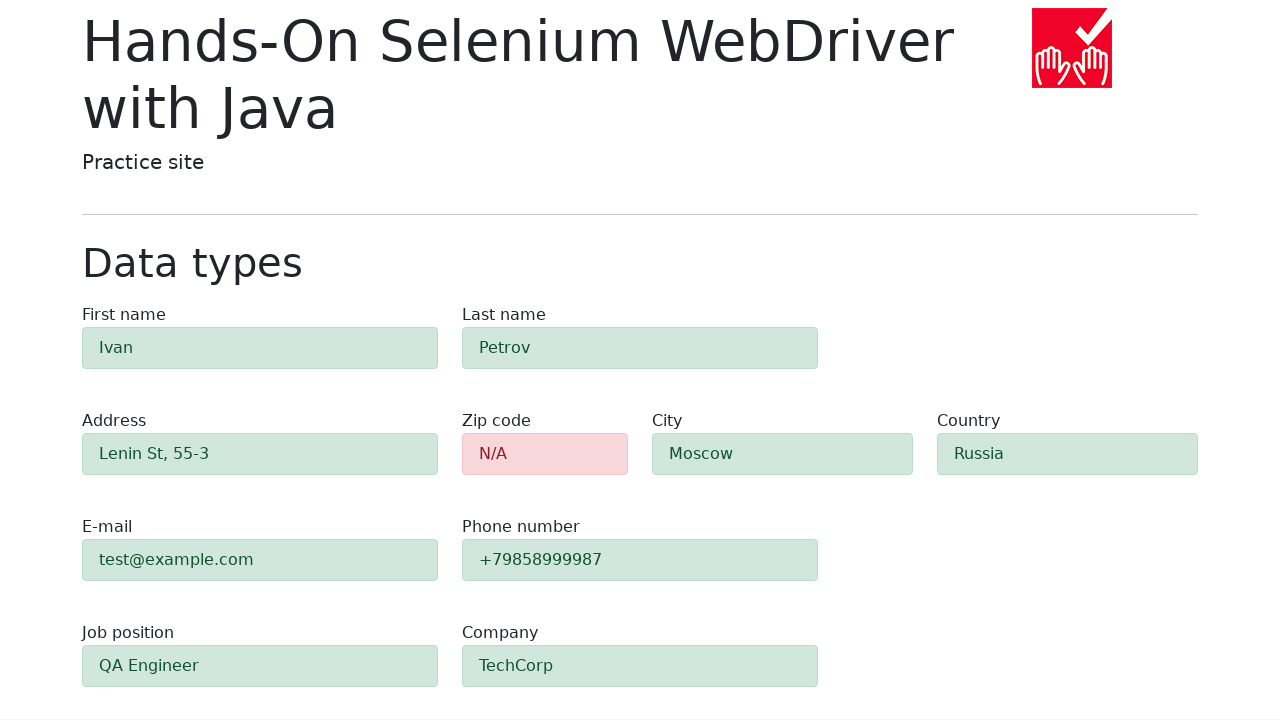

Verified zip code field has danger class (error state)
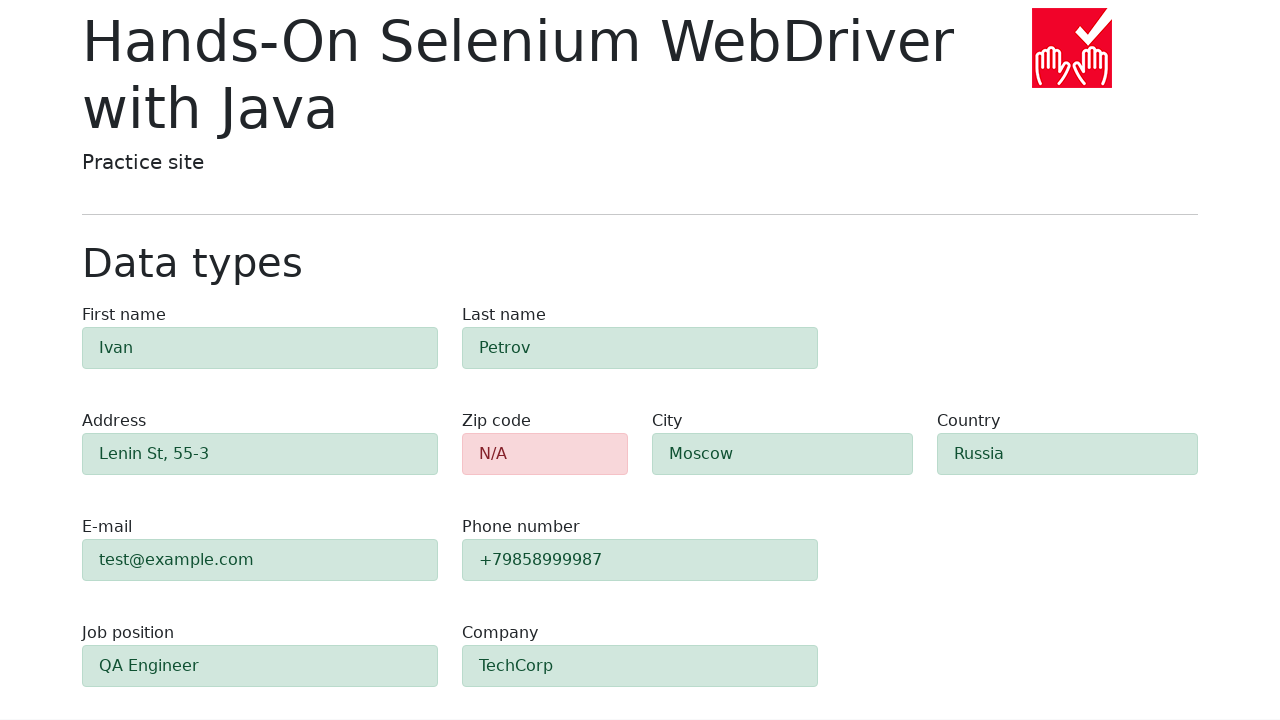

Verified first-name field has success class
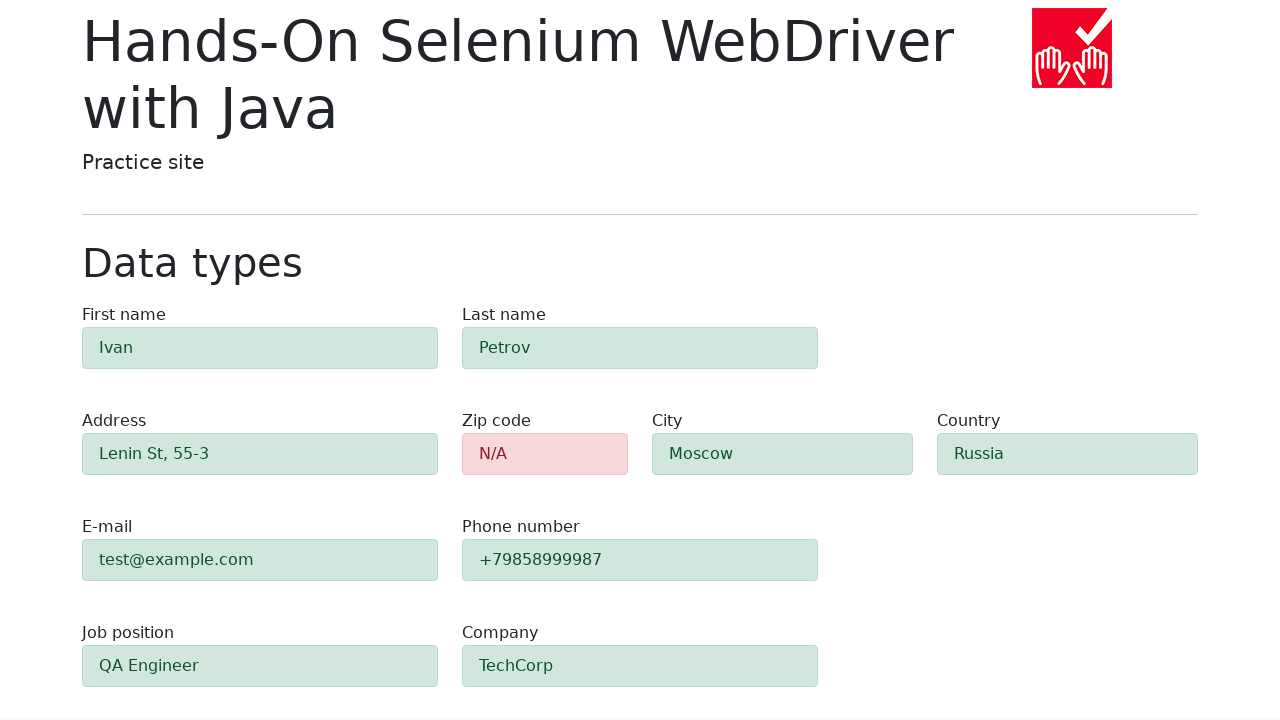

Verified last-name field has success class
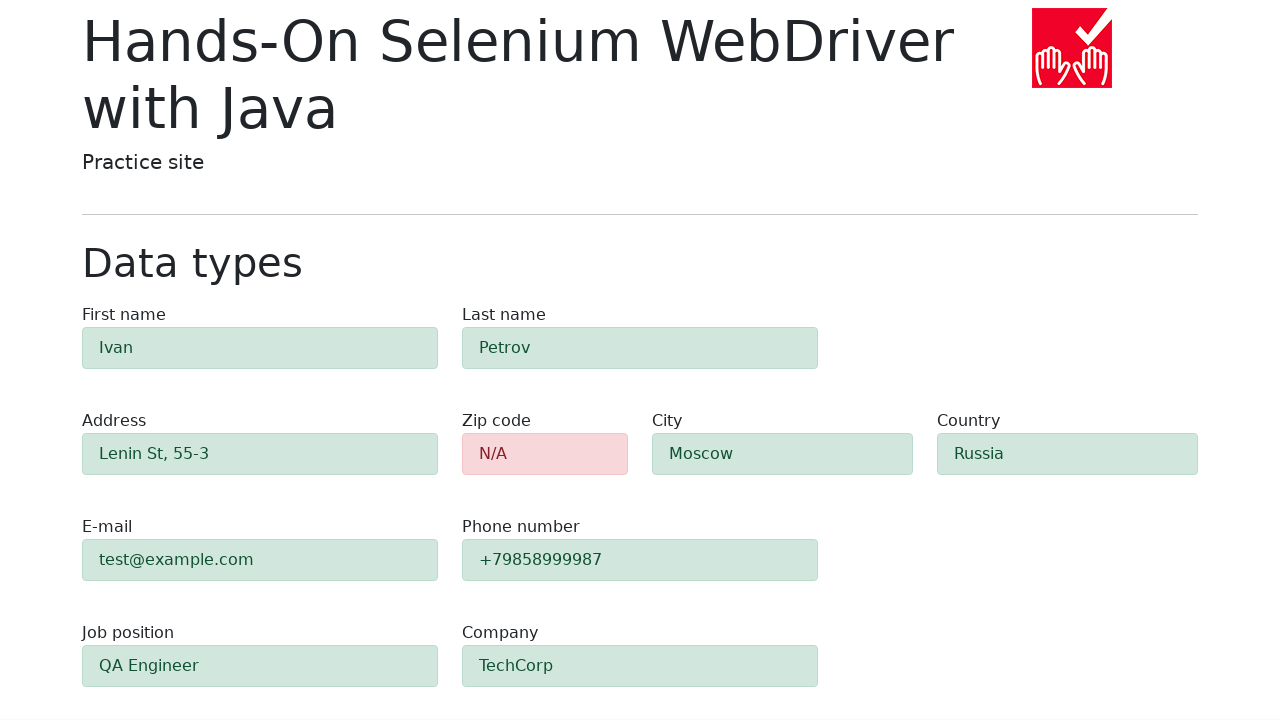

Verified address field has success class
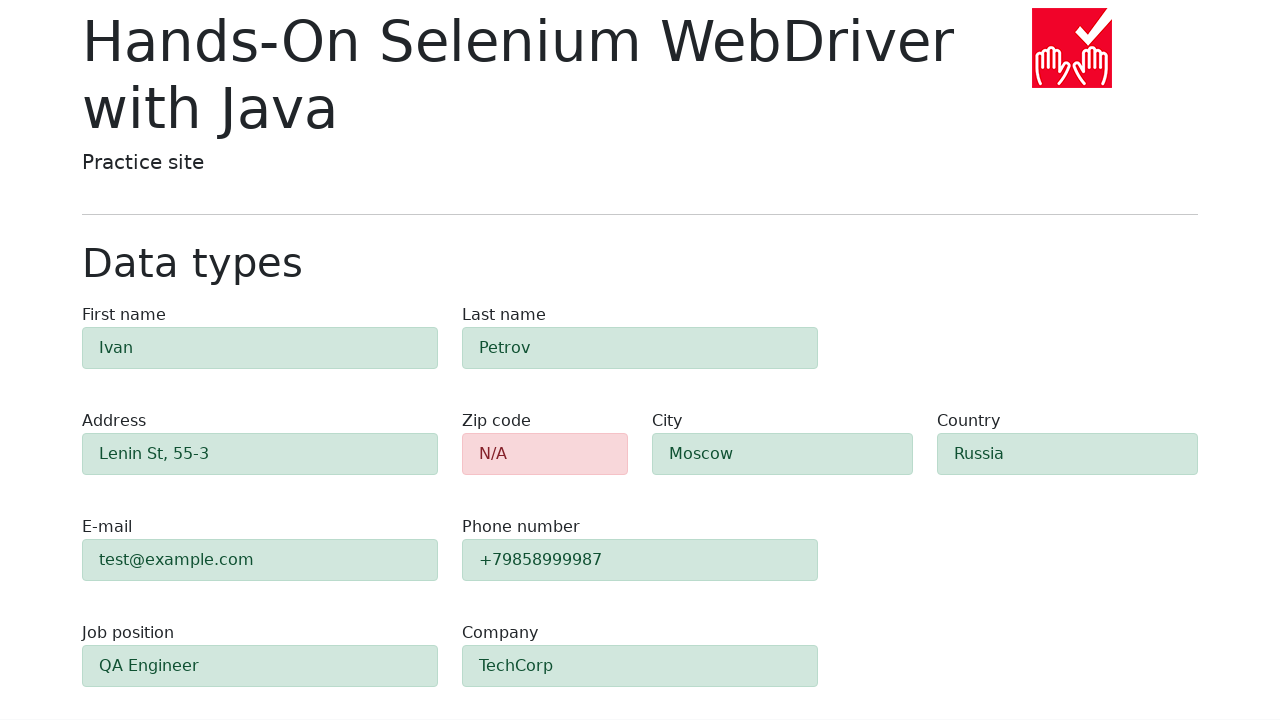

Verified e-mail field has success class
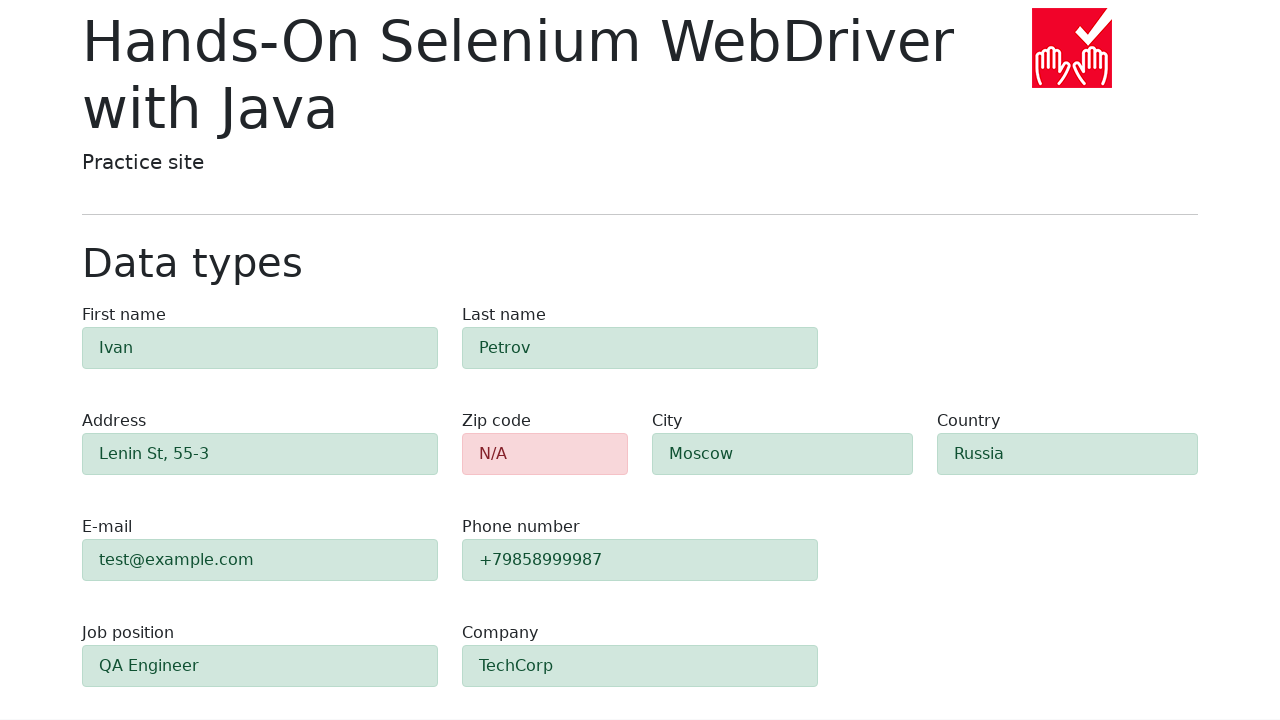

Verified phone field has success class
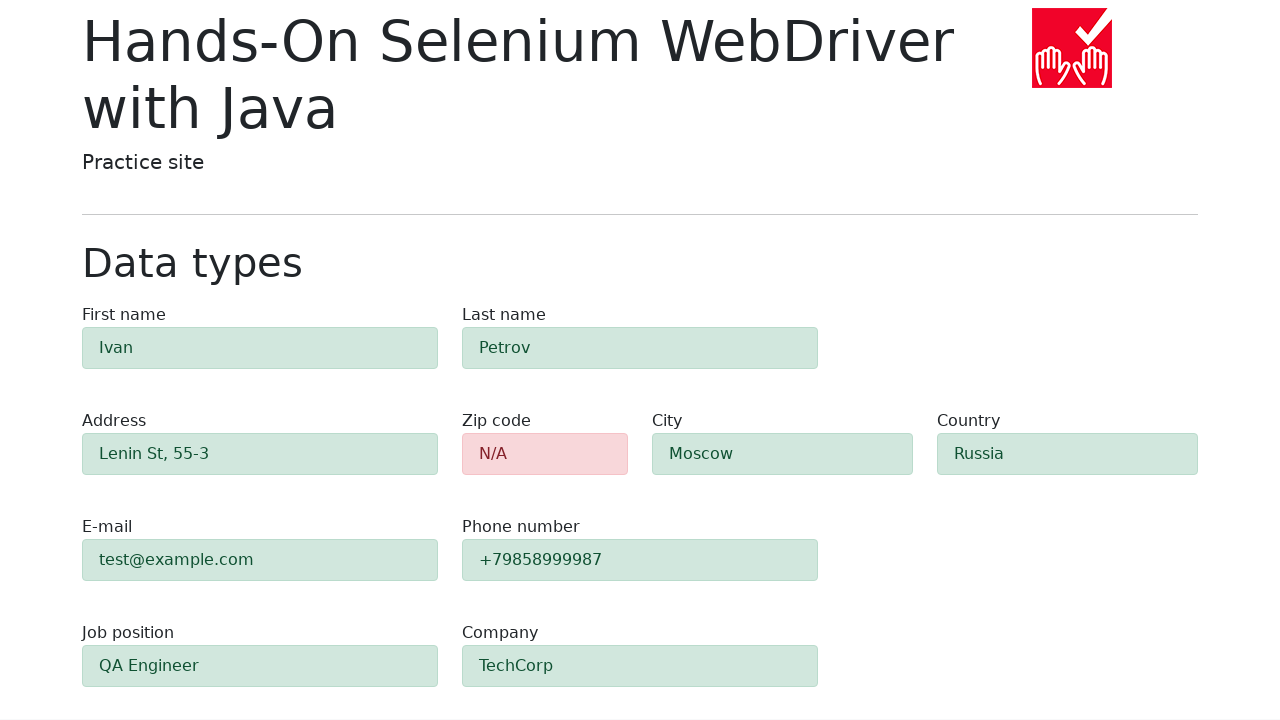

Verified city field has success class
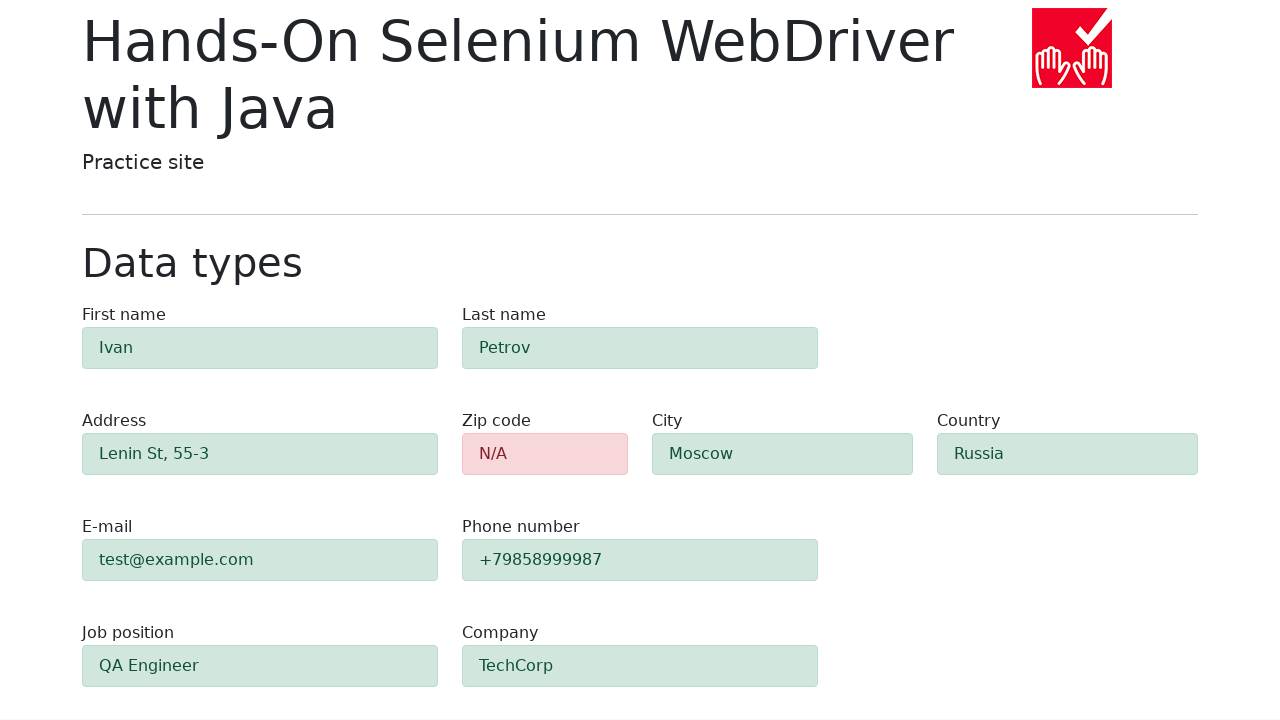

Verified country field has success class
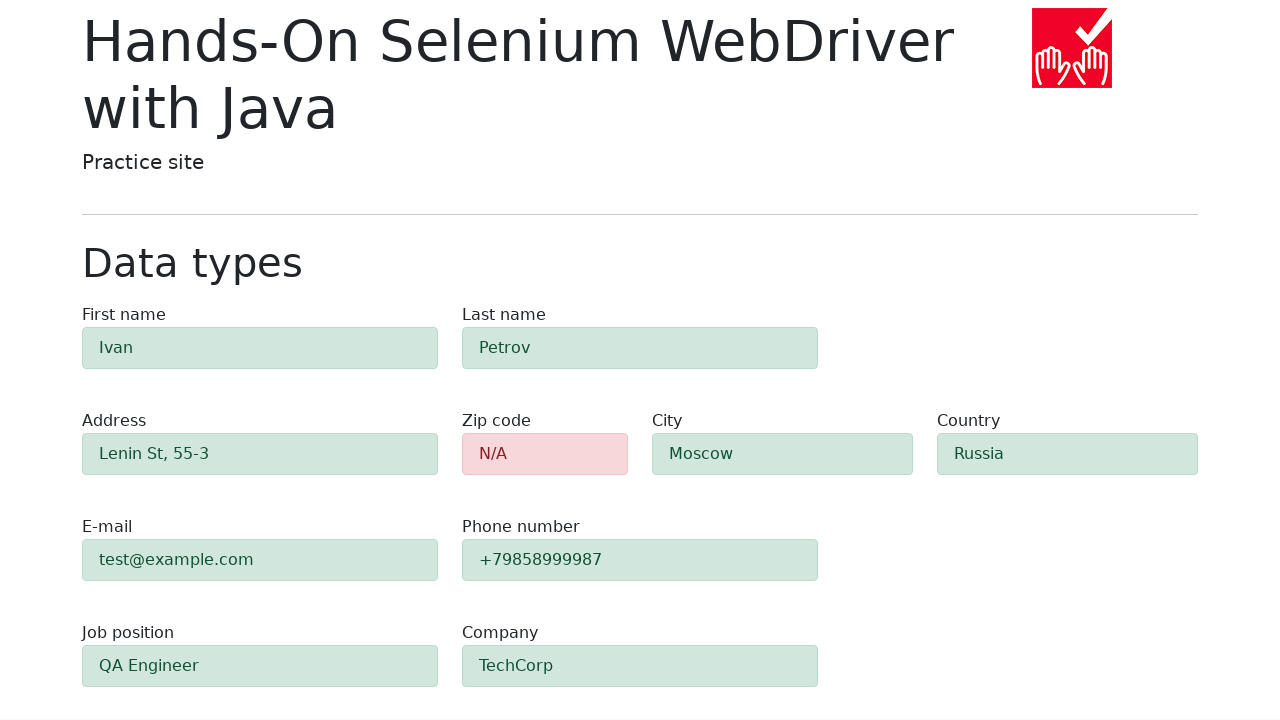

Verified job-position field has success class
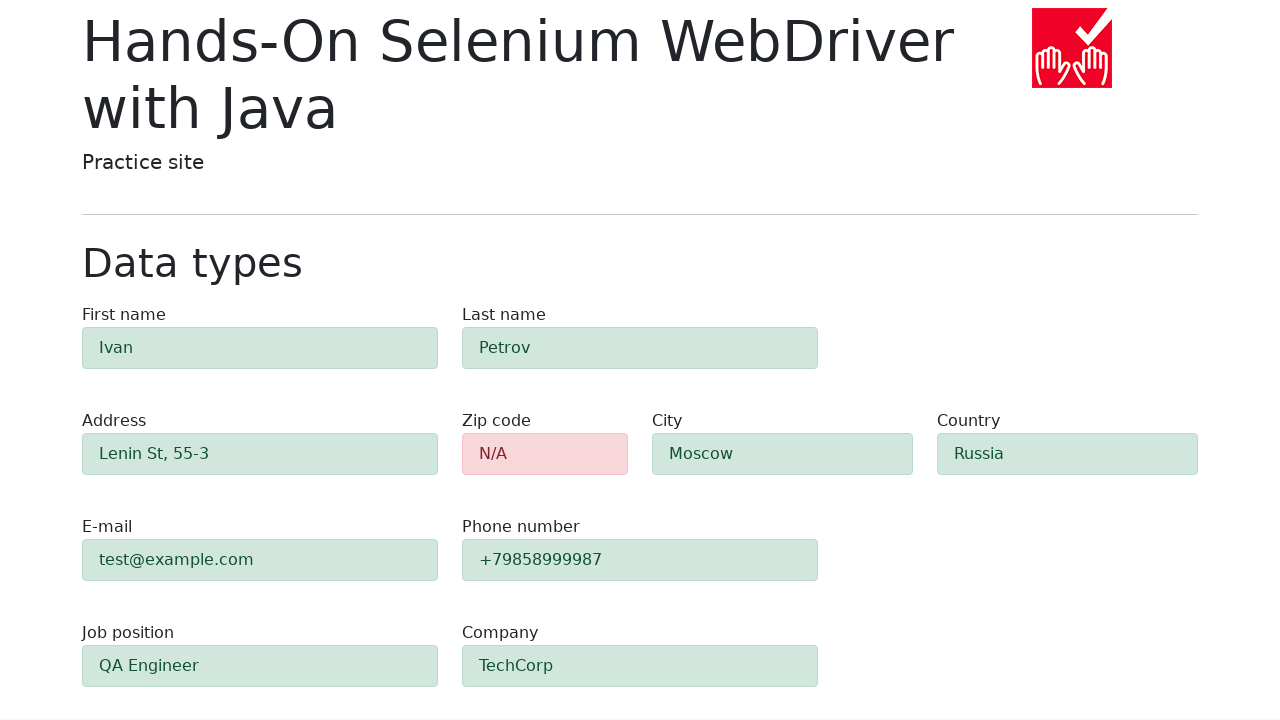

Verified company field has success class
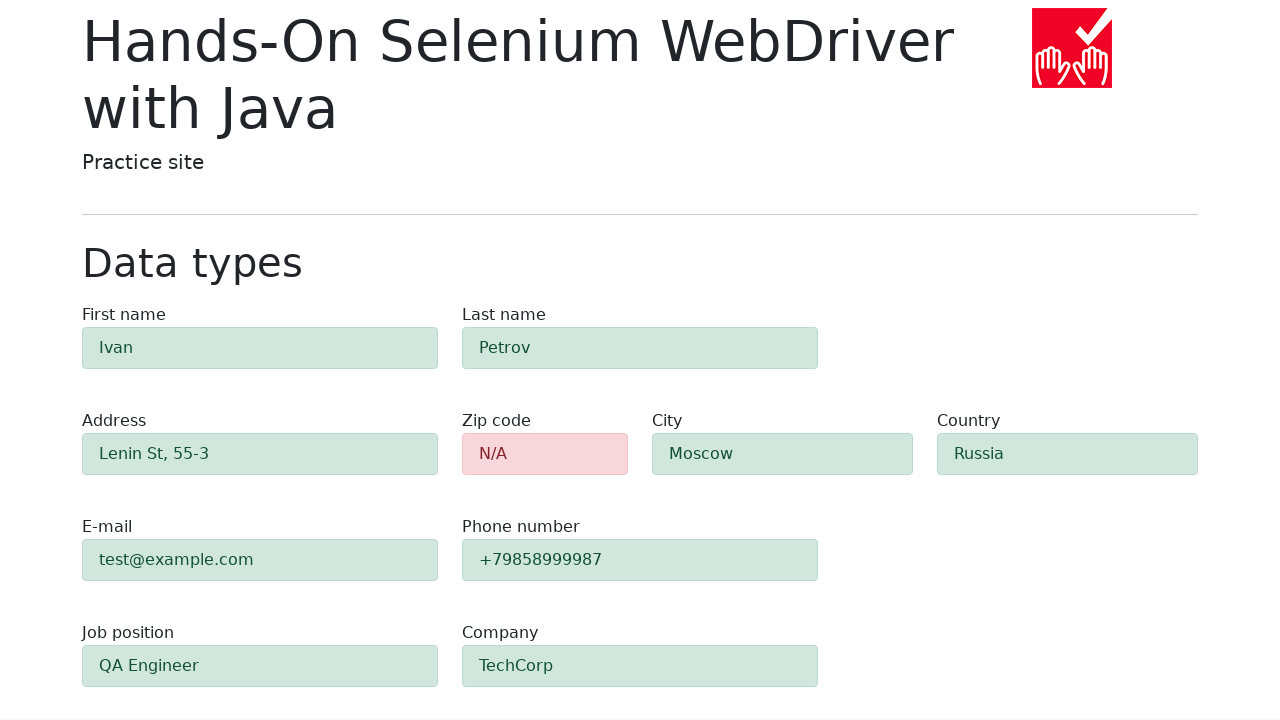

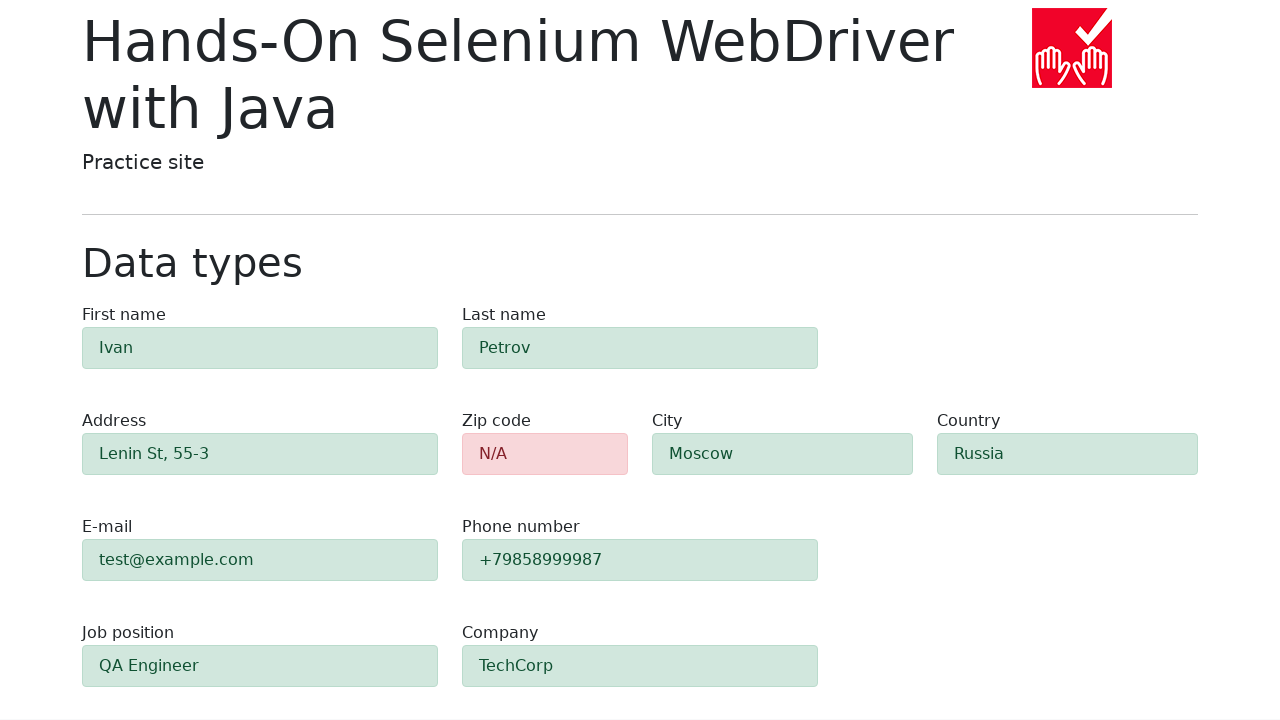